Tests JavaScript alert popup handling by clicking a confirm button, accepting the confirm dialog, then clicking a timer alert button and accepting that alert after it appears.

Starting URL: https://demoqa.com/alerts

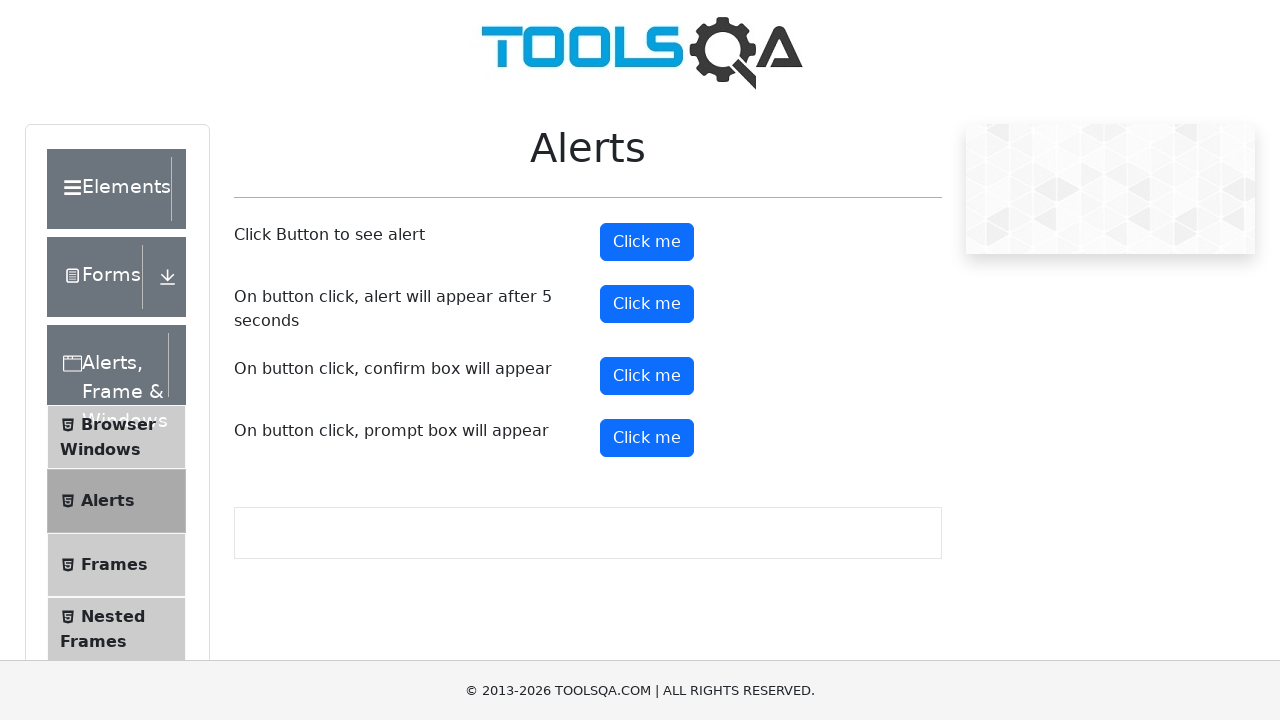

Clicked the confirm button to trigger confirm alert at (647, 376) on #confirmButton
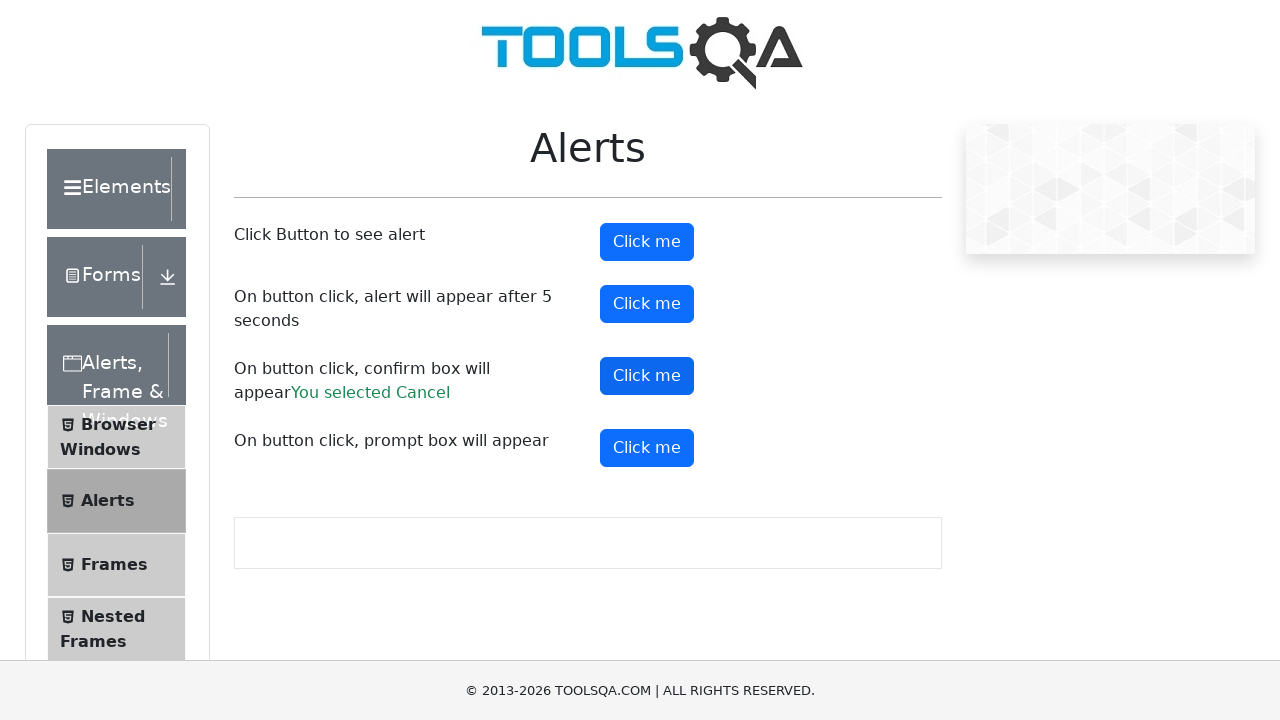

Set up dialog handler to automatically accept alerts
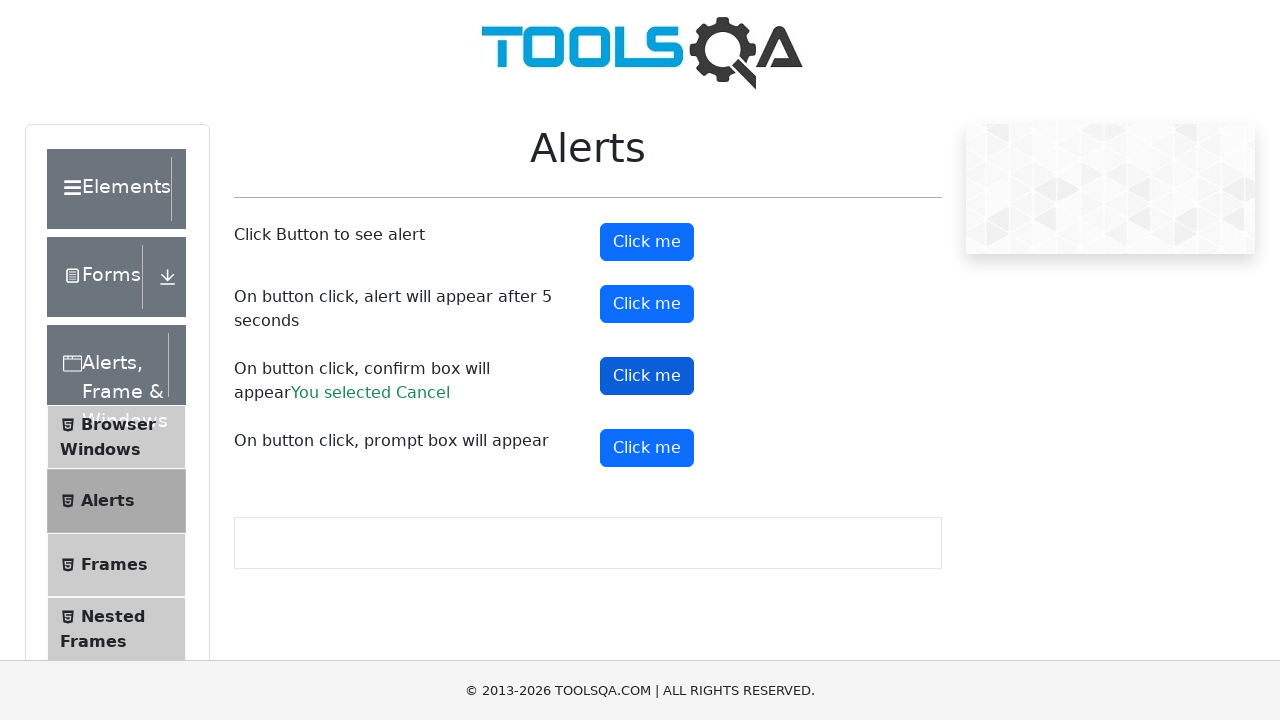

Waited for dialog interaction to complete
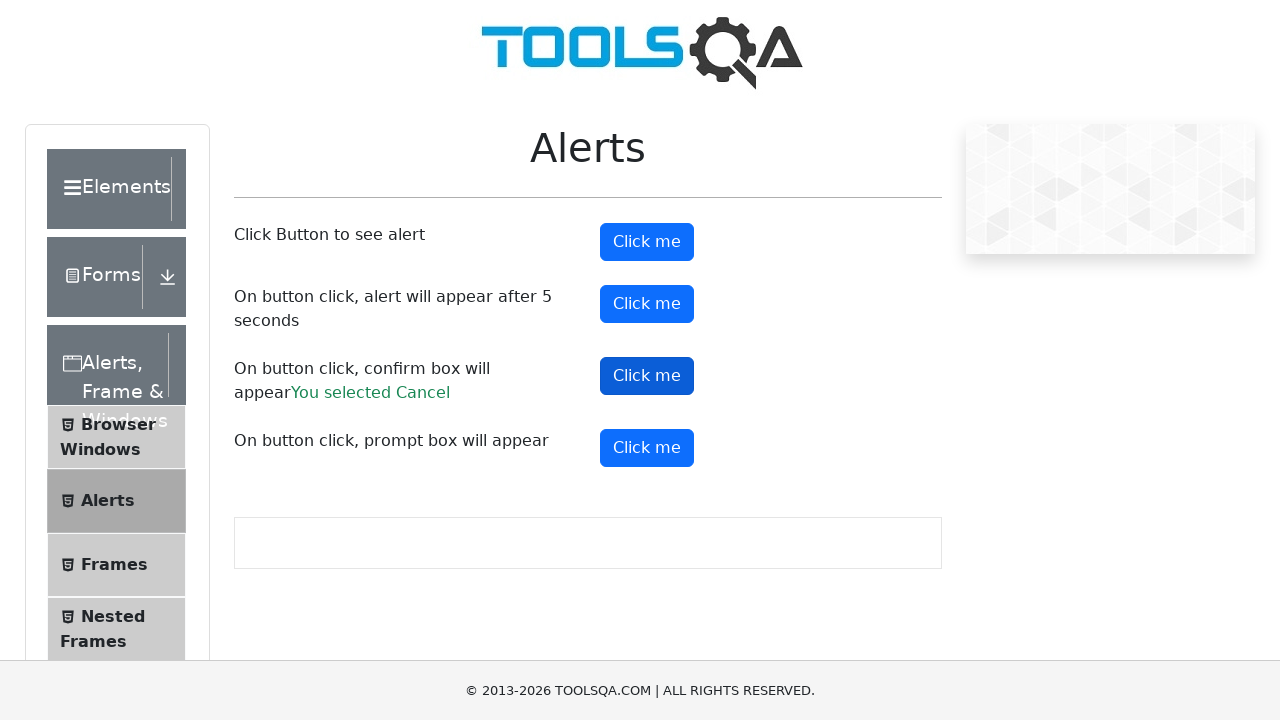

Clicked the timer alert button to trigger timed alert at (647, 304) on #timerAlertButton
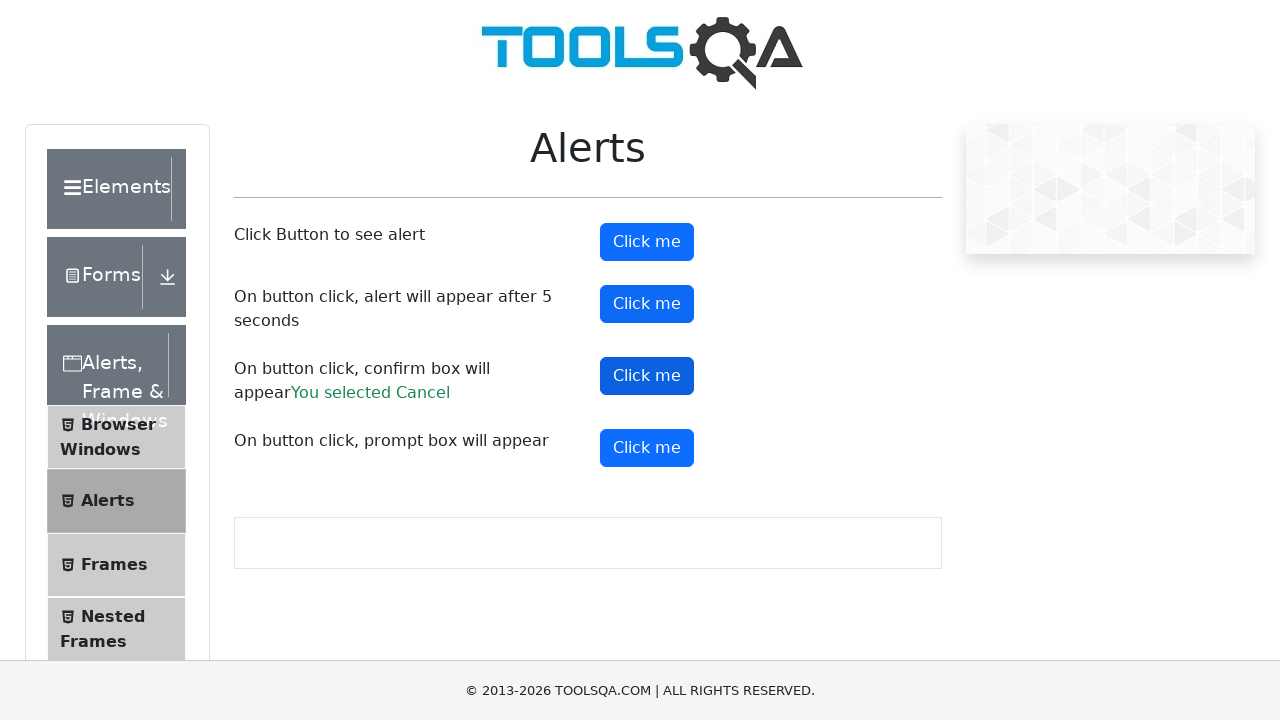

Waited for the timed alert to appear and be handled
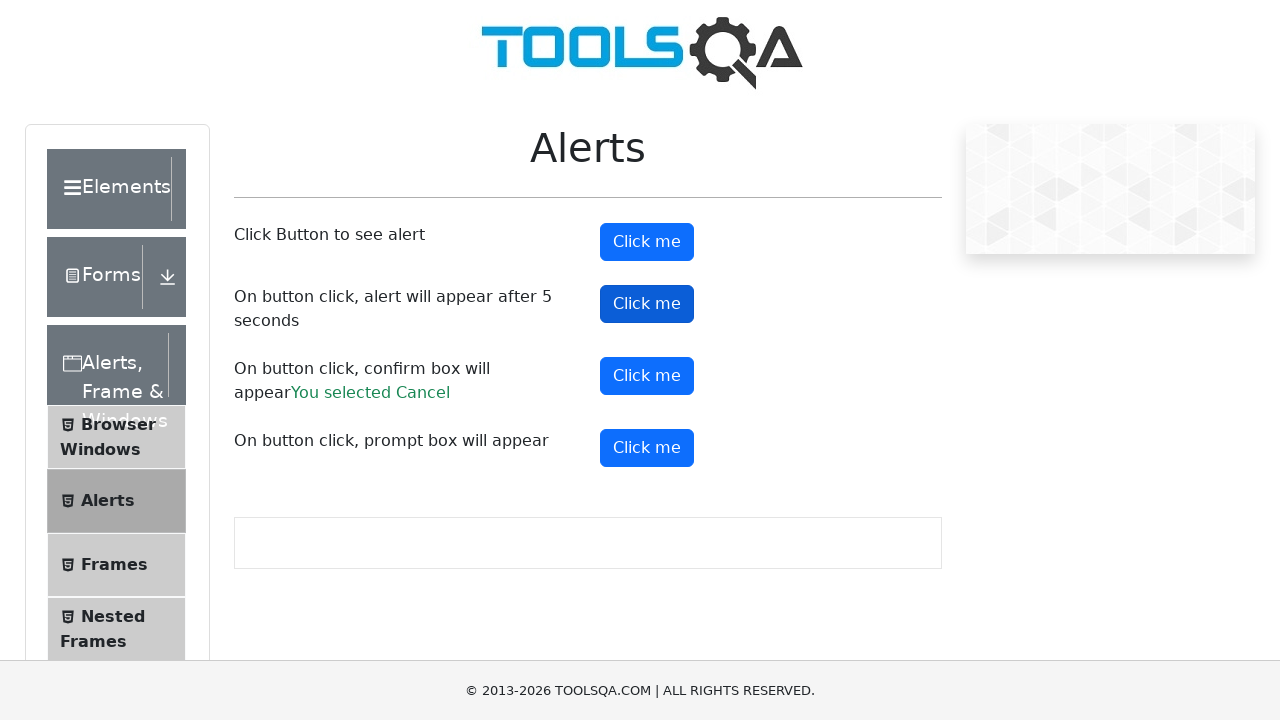

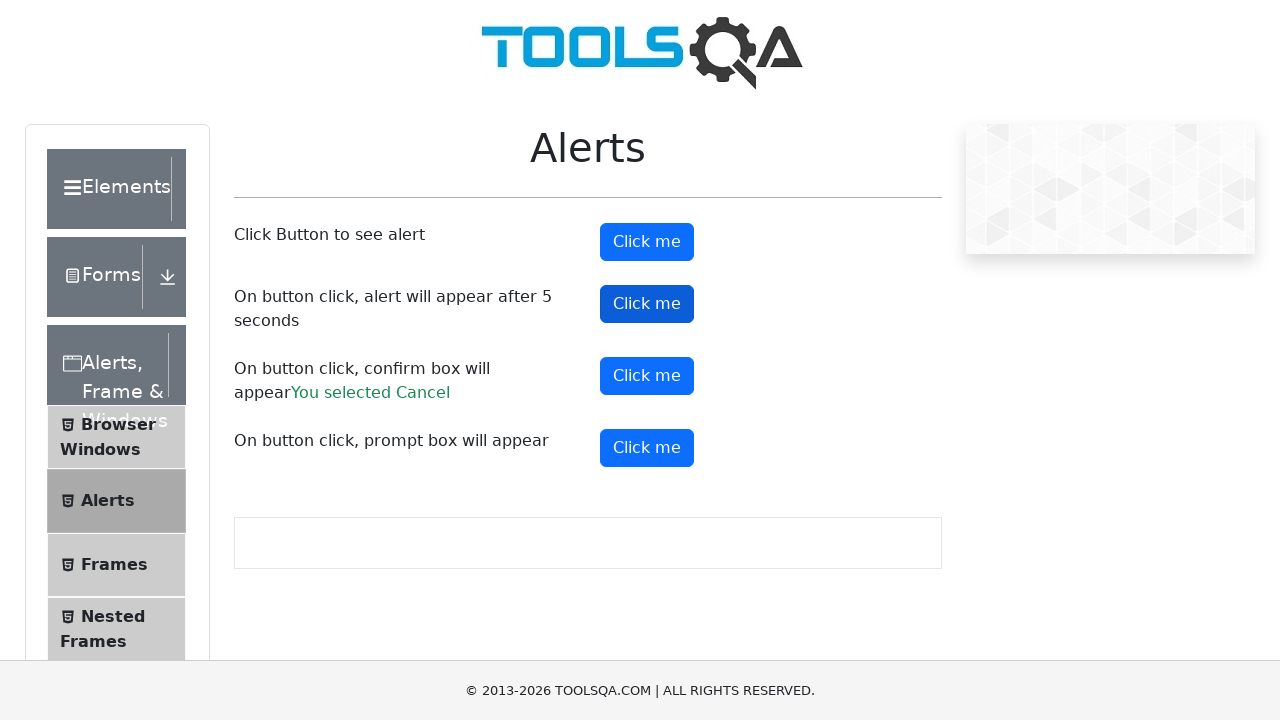